Tests filtering through Active, Completed, and All views to show all items.

Starting URL: https://demo.playwright.dev/todomvc

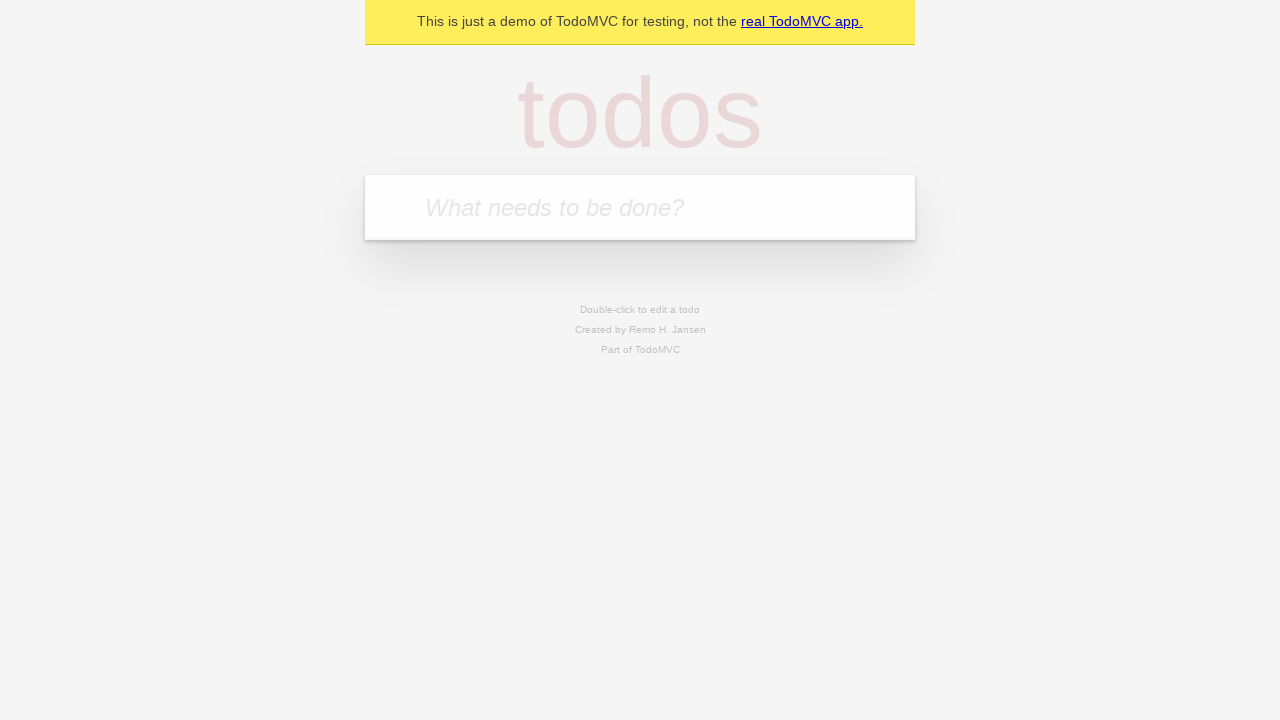

Filled todo input with 'buy some cheese' on internal:attr=[placeholder="What needs to be done?"i]
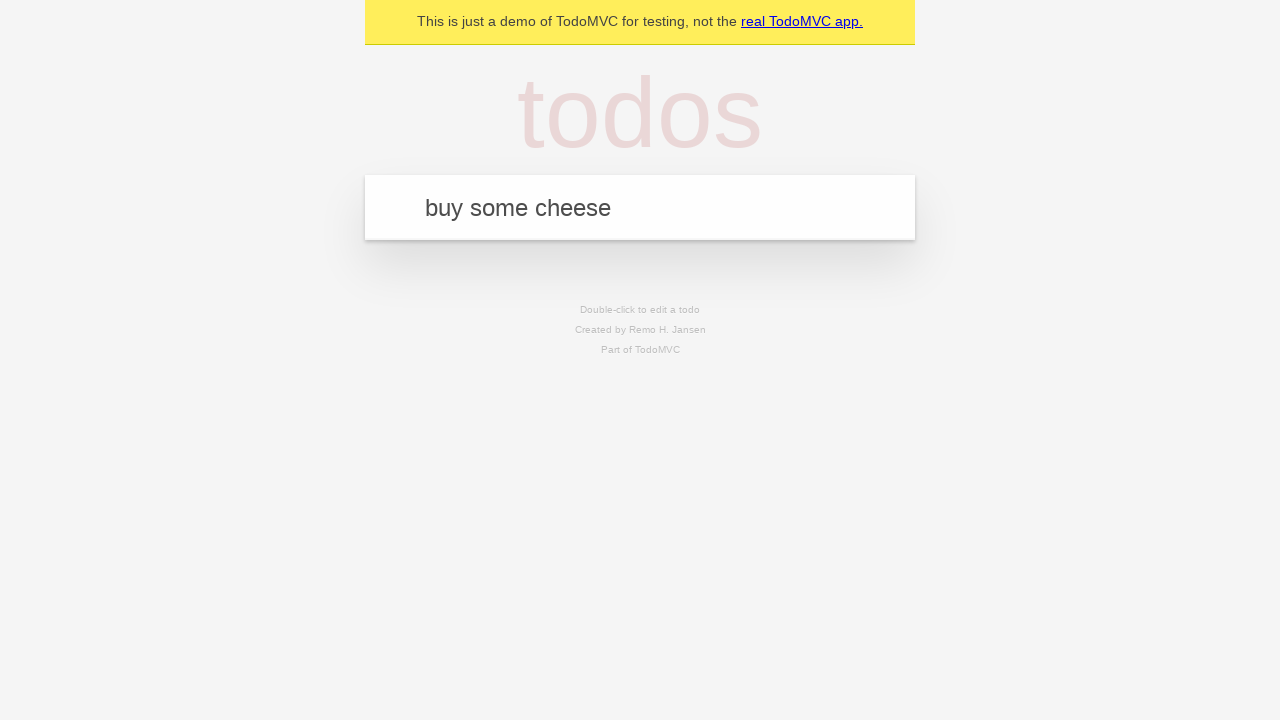

Pressed Enter to create first todo on internal:attr=[placeholder="What needs to be done?"i]
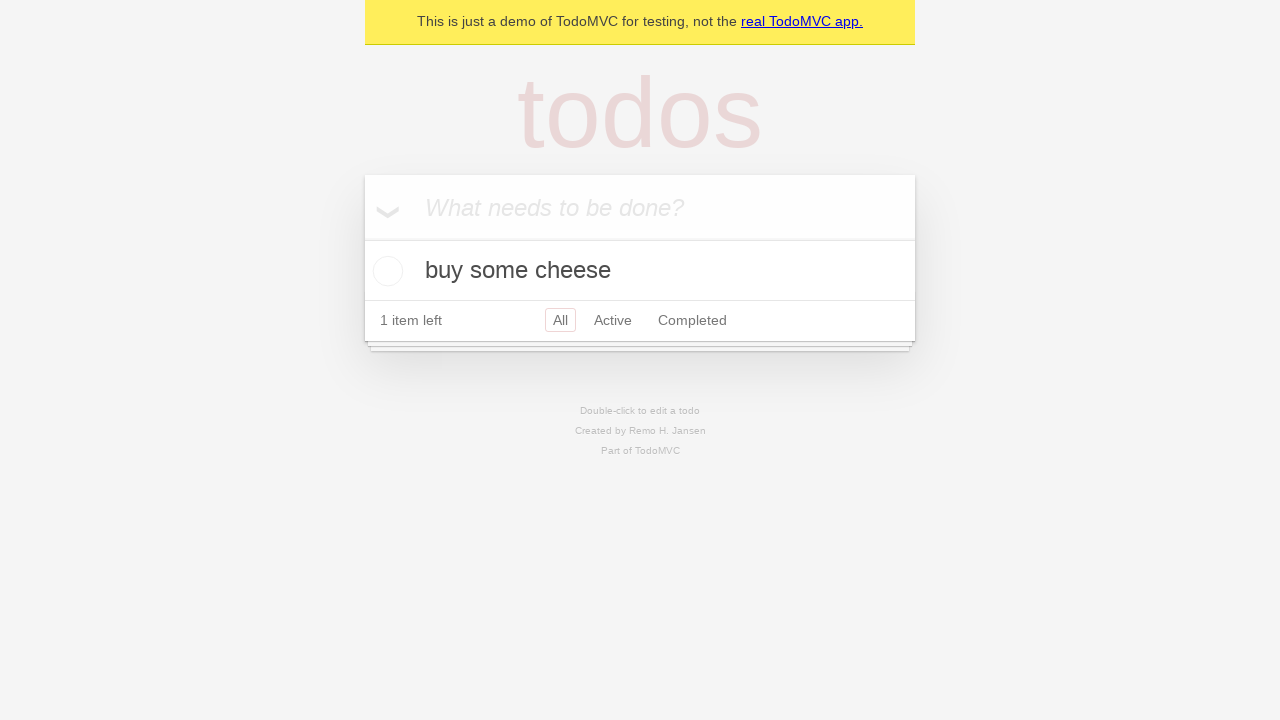

Filled todo input with 'feed the cat' on internal:attr=[placeholder="What needs to be done?"i]
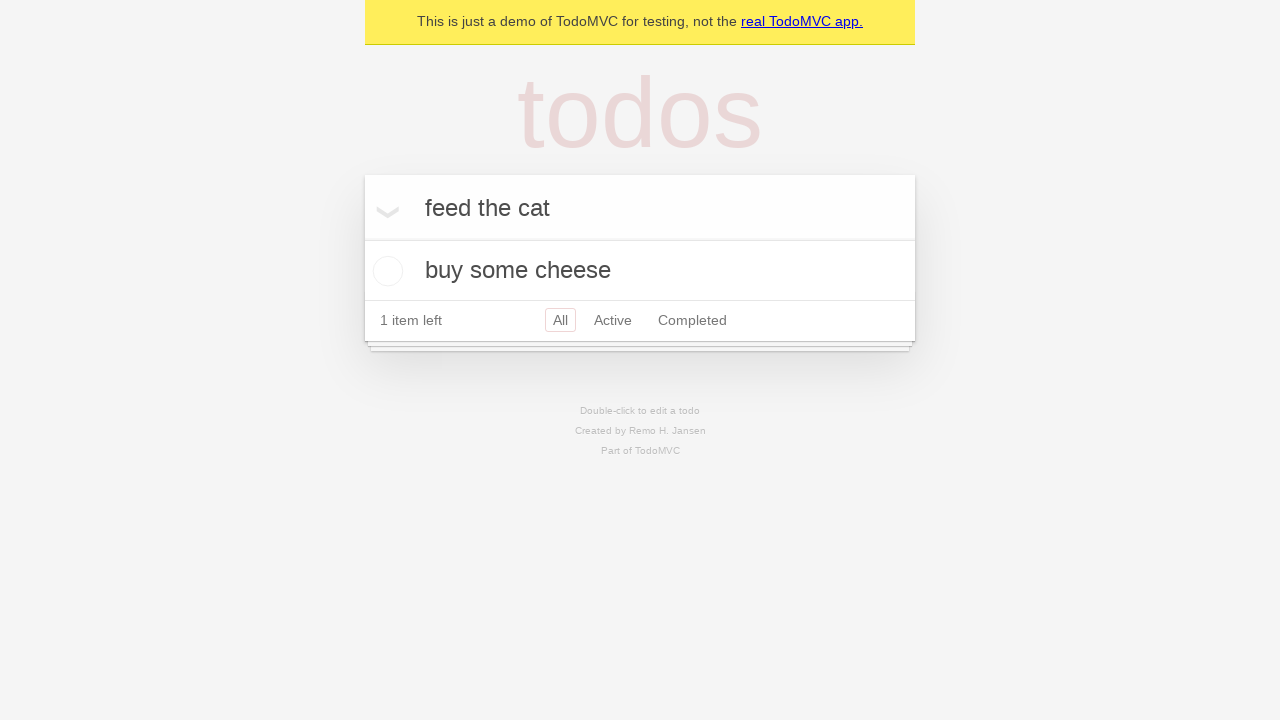

Pressed Enter to create second todo on internal:attr=[placeholder="What needs to be done?"i]
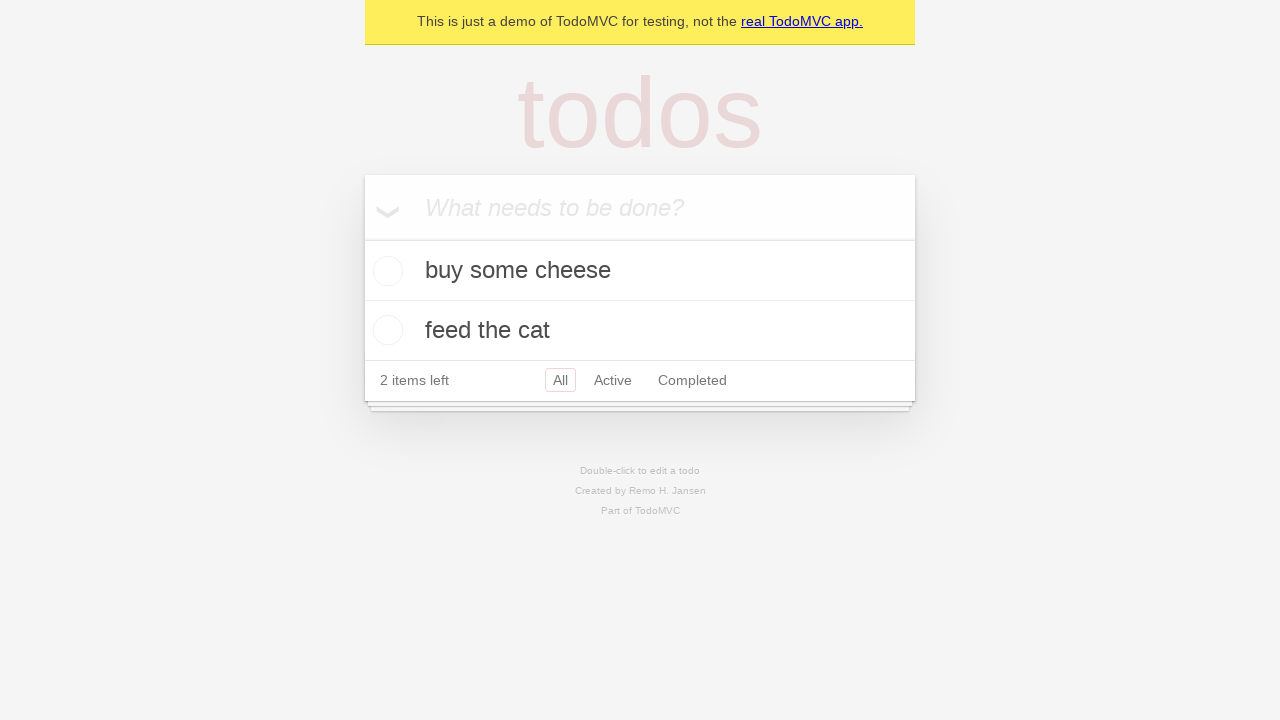

Filled todo input with 'book a doctors appointment' on internal:attr=[placeholder="What needs to be done?"i]
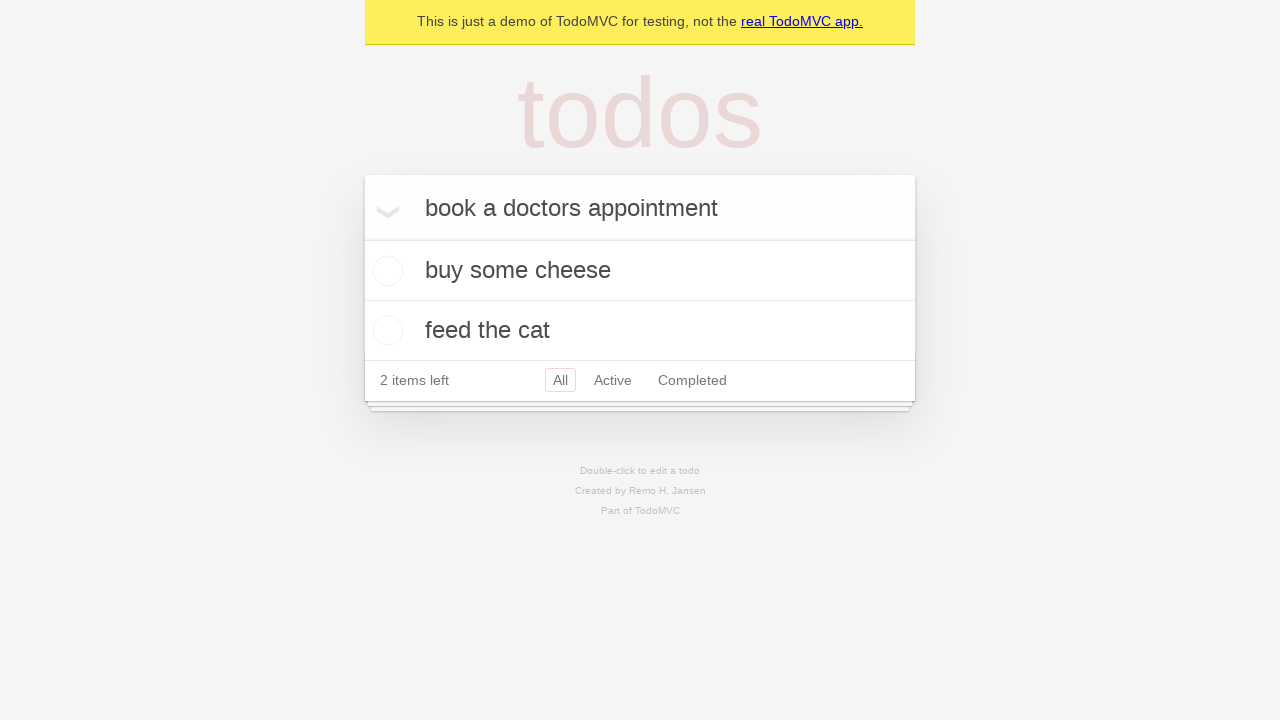

Pressed Enter to create third todo on internal:attr=[placeholder="What needs to be done?"i]
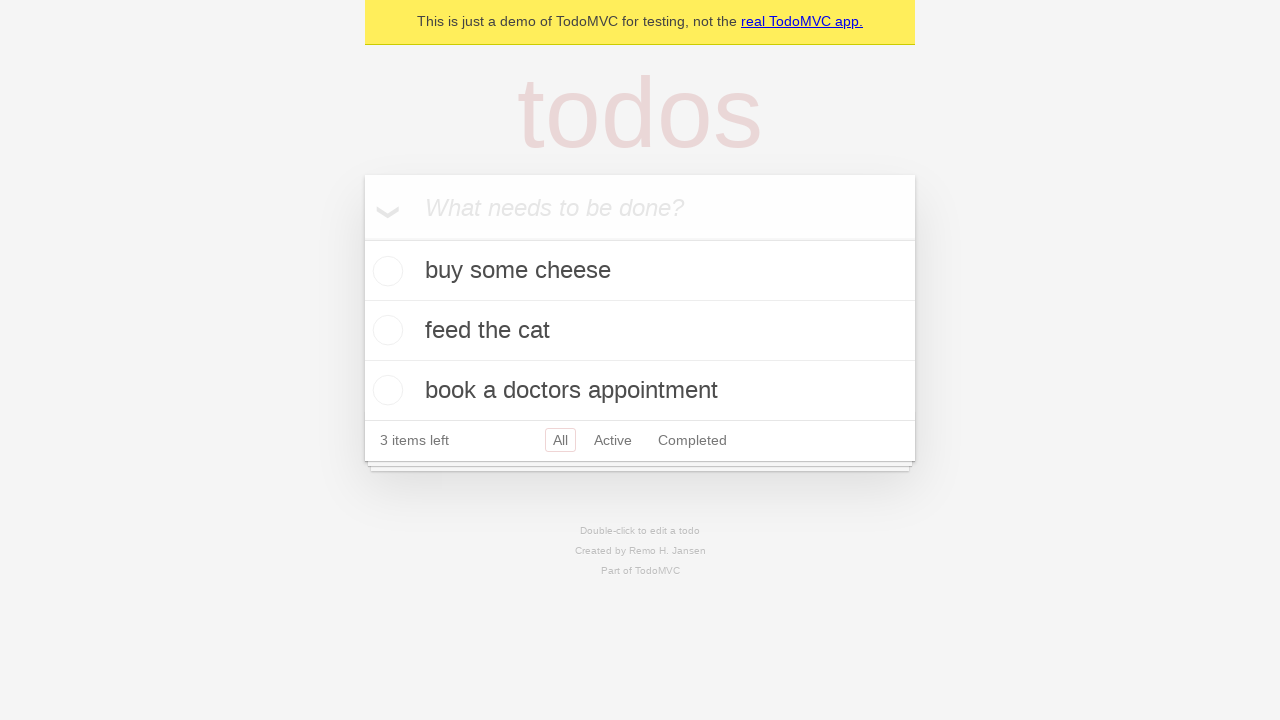

Checked the second todo item at (385, 330) on internal:testid=[data-testid="todo-item"s] >> nth=1 >> internal:role=checkbox
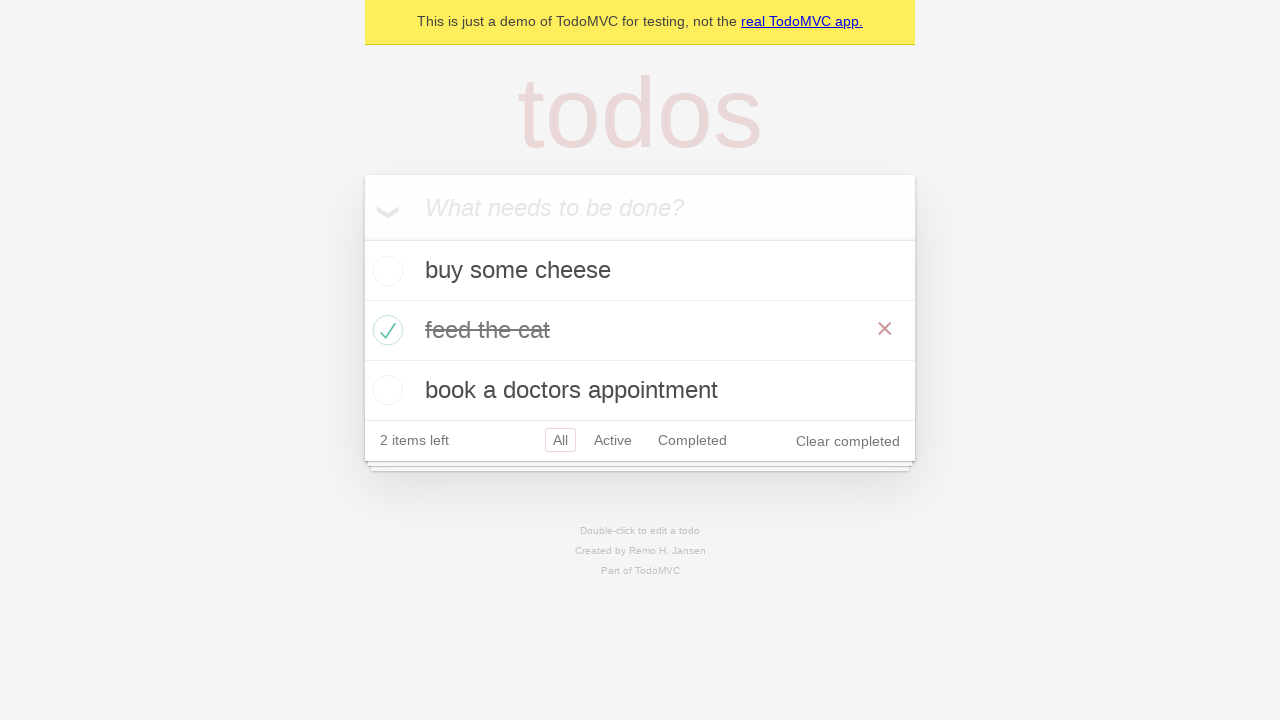

Clicked Active filter link at (613, 440) on internal:role=link[name="Active"i]
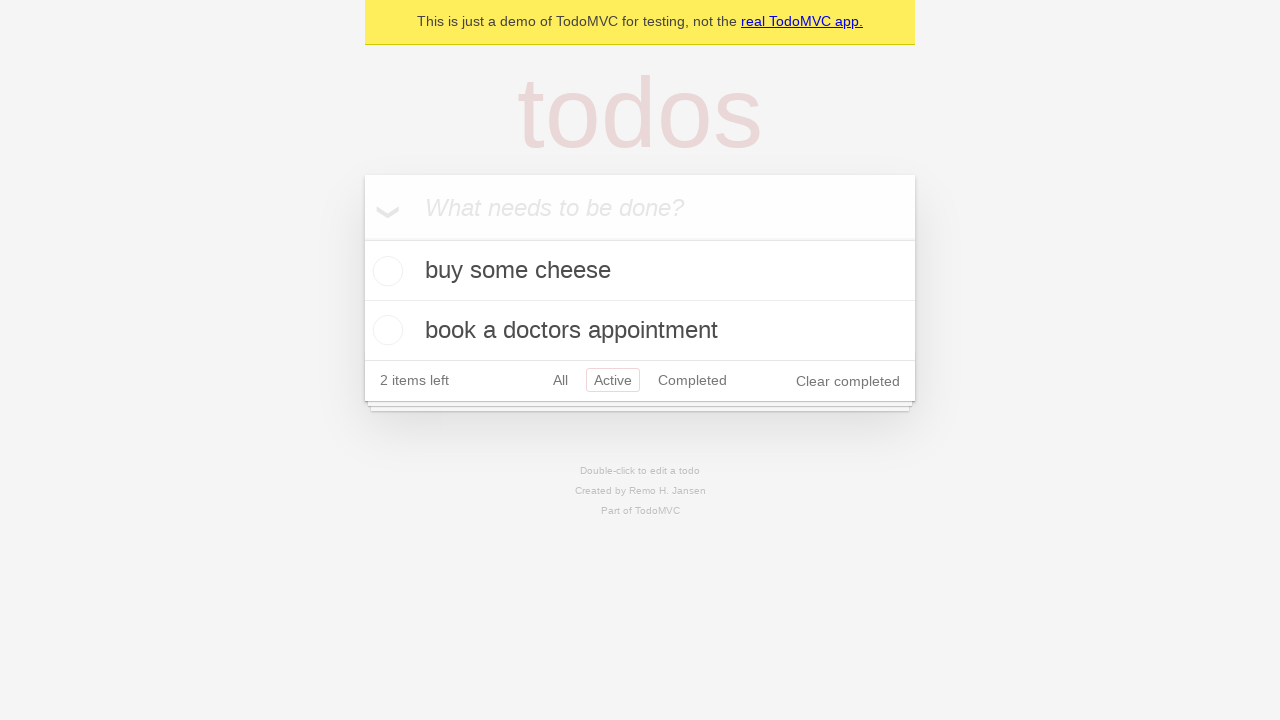

Clicked Completed filter link at (692, 380) on internal:role=link[name="Completed"i]
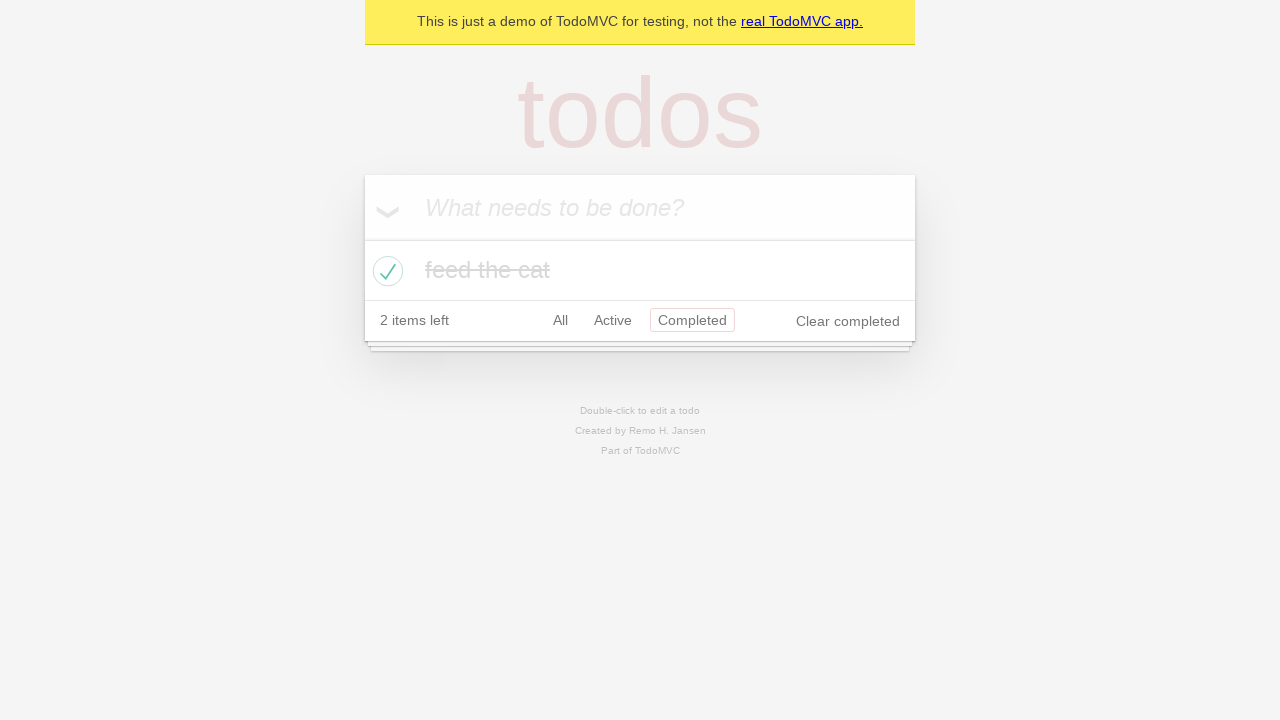

Clicked All filter link at (560, 320) on internal:role=link[name="All"i]
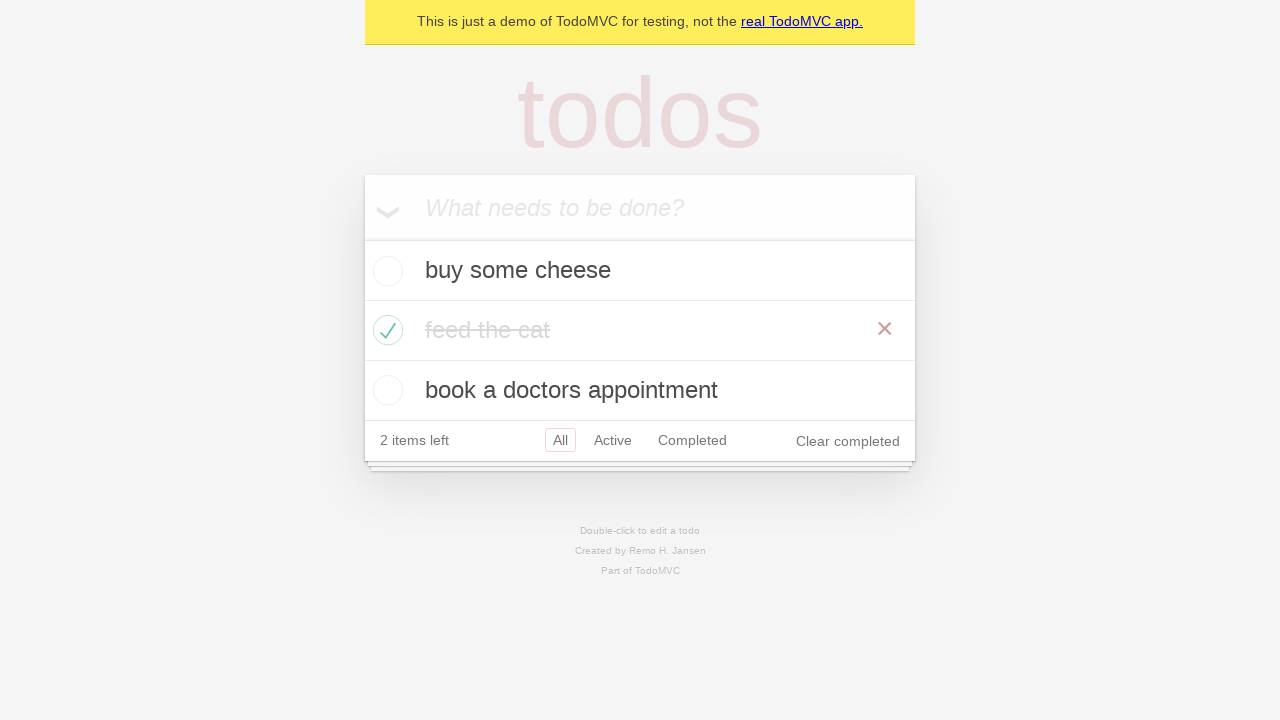

Verified all 3 todo items are displayed
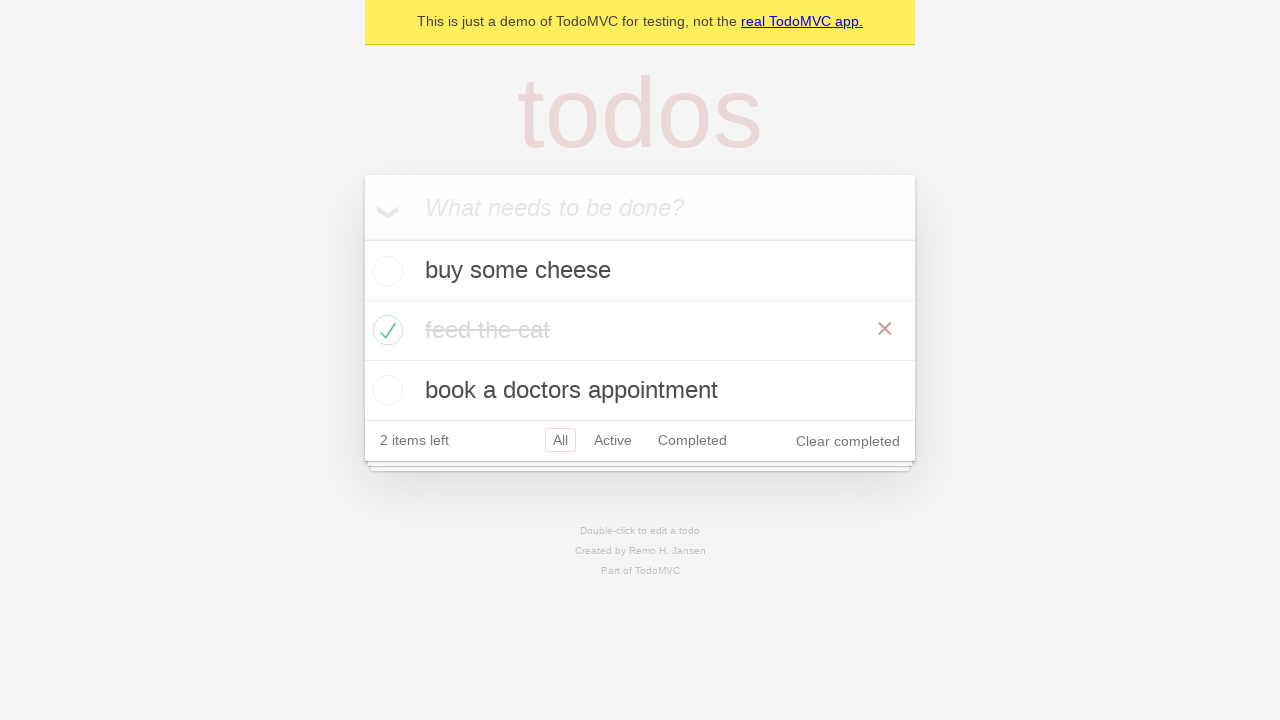

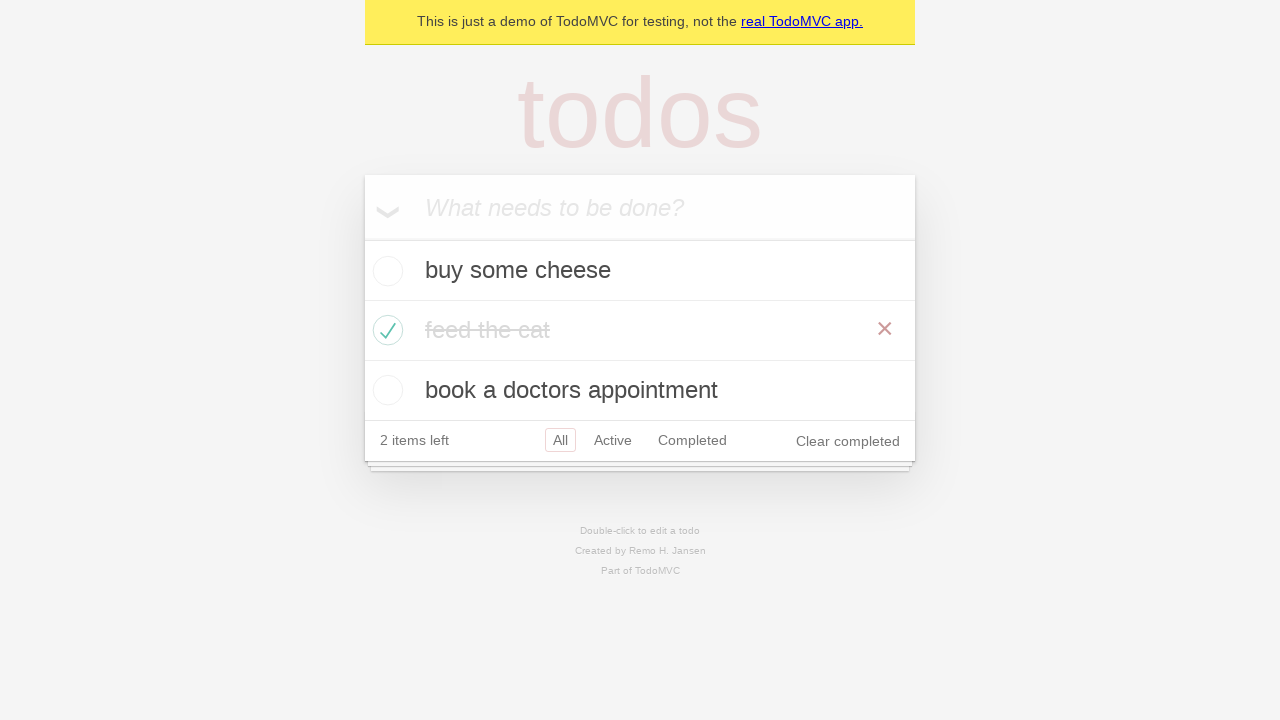